Tests the "Get started" link on Playwright homepage by clicking it and verifying navigation to the Installation page

Starting URL: https://playwright.dev/

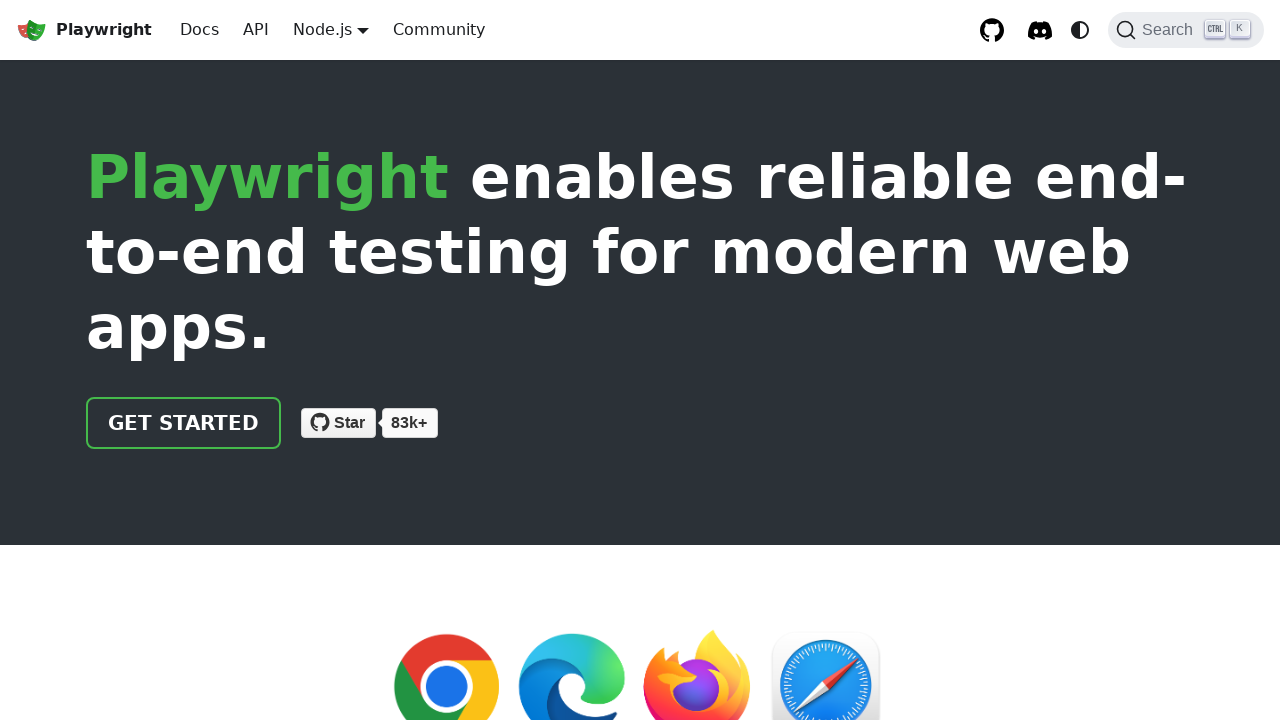

Clicked the 'Get started' link on Playwright homepage at (184, 423) on internal:role=link[name="Get started"i]
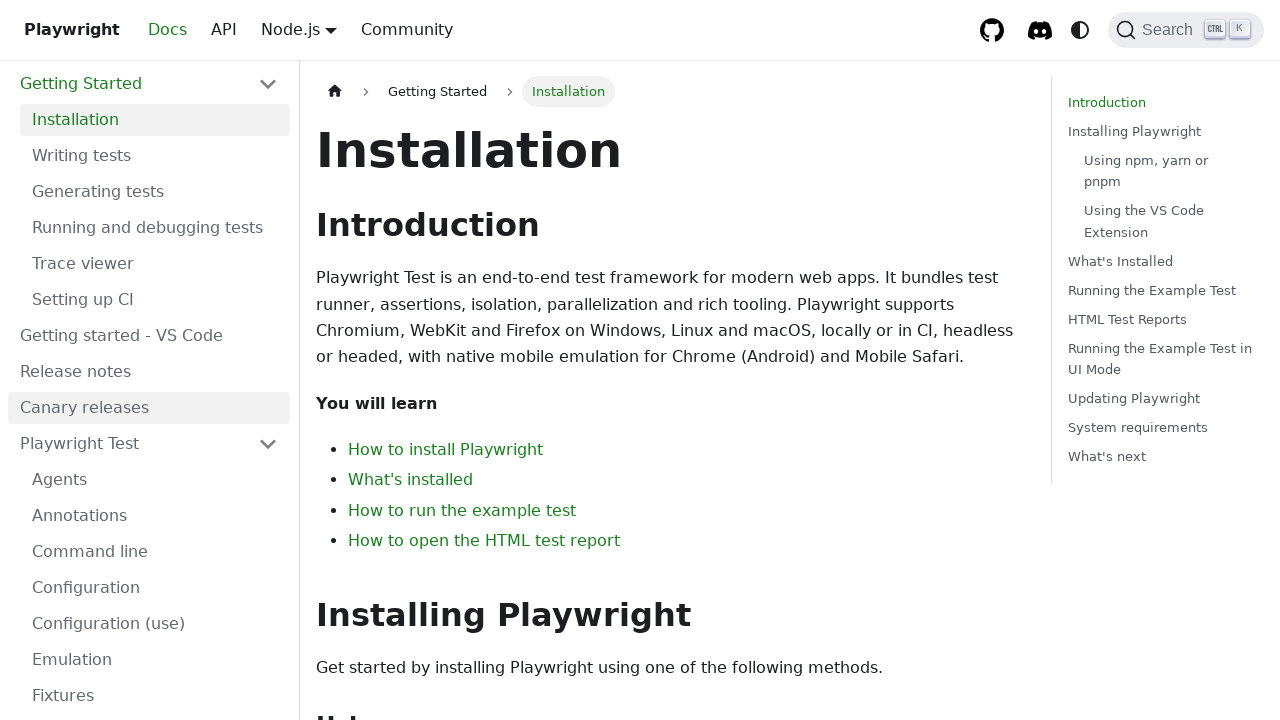

Installation page loaded and heading is visible
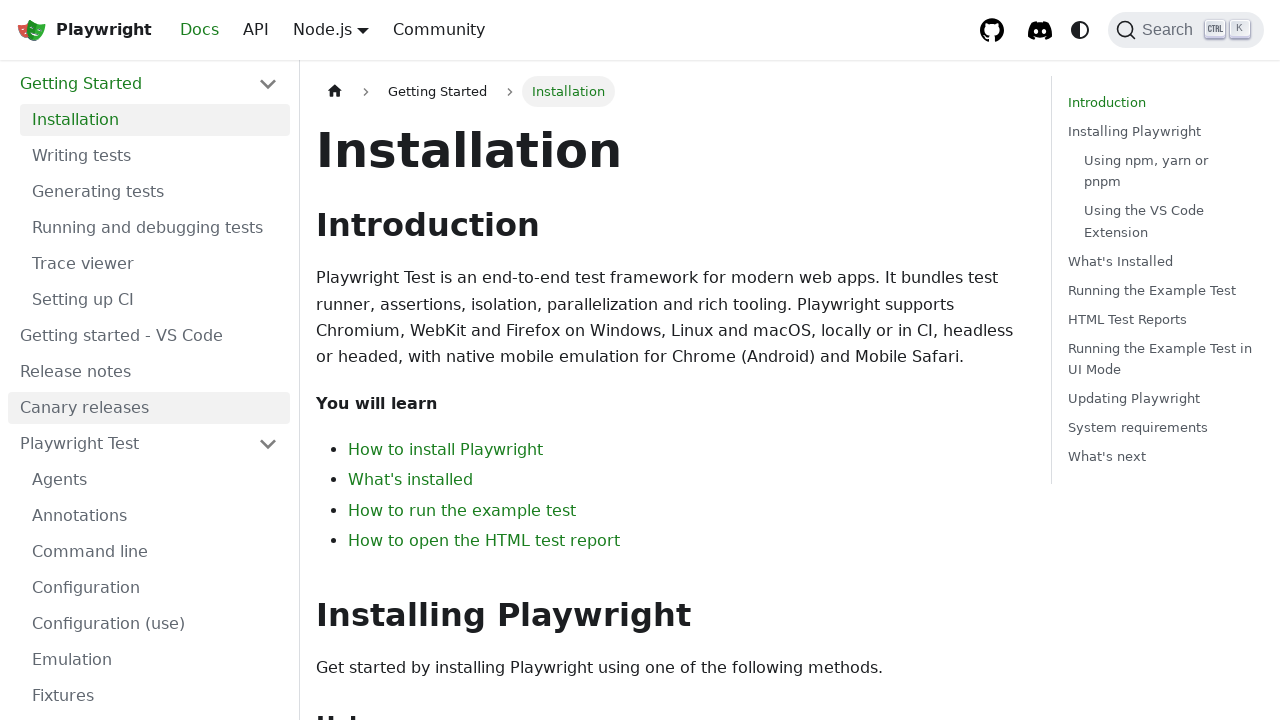

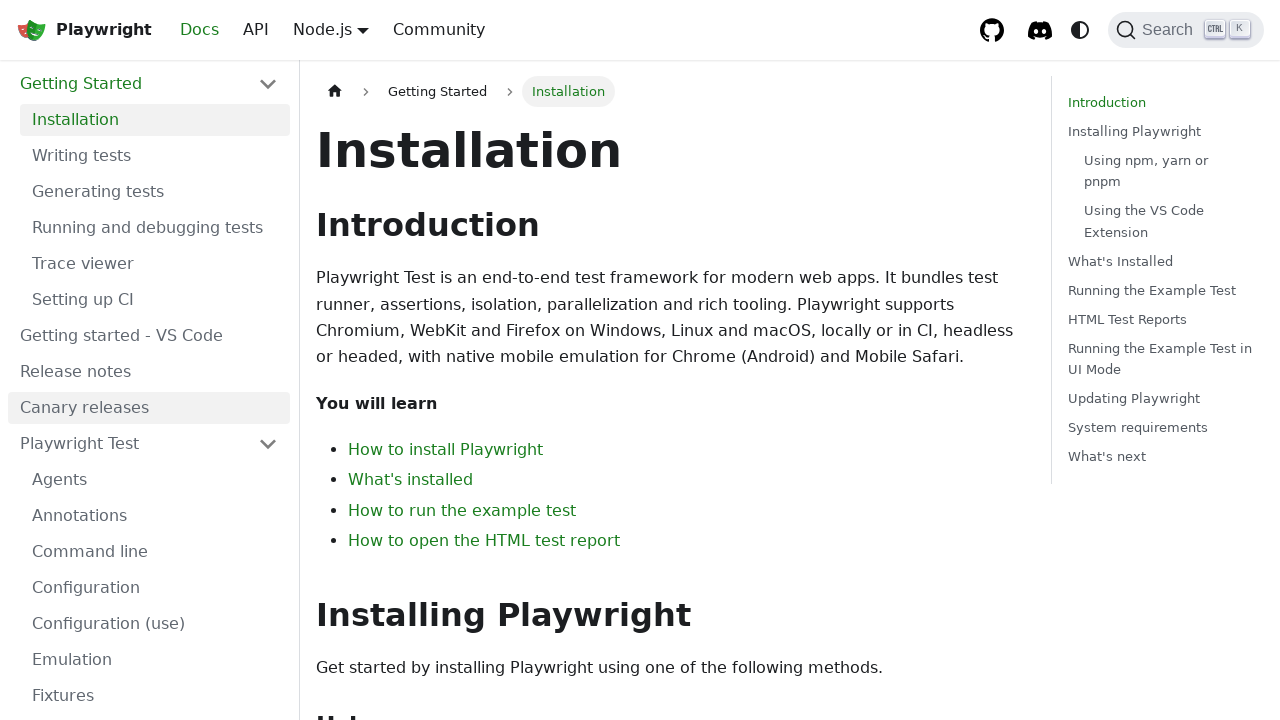